Tests checkbox functionality by locating and clicking on an age selection checkbox

Starting URL: http://syntaxprojects.com/basic-checkbox-demo.php

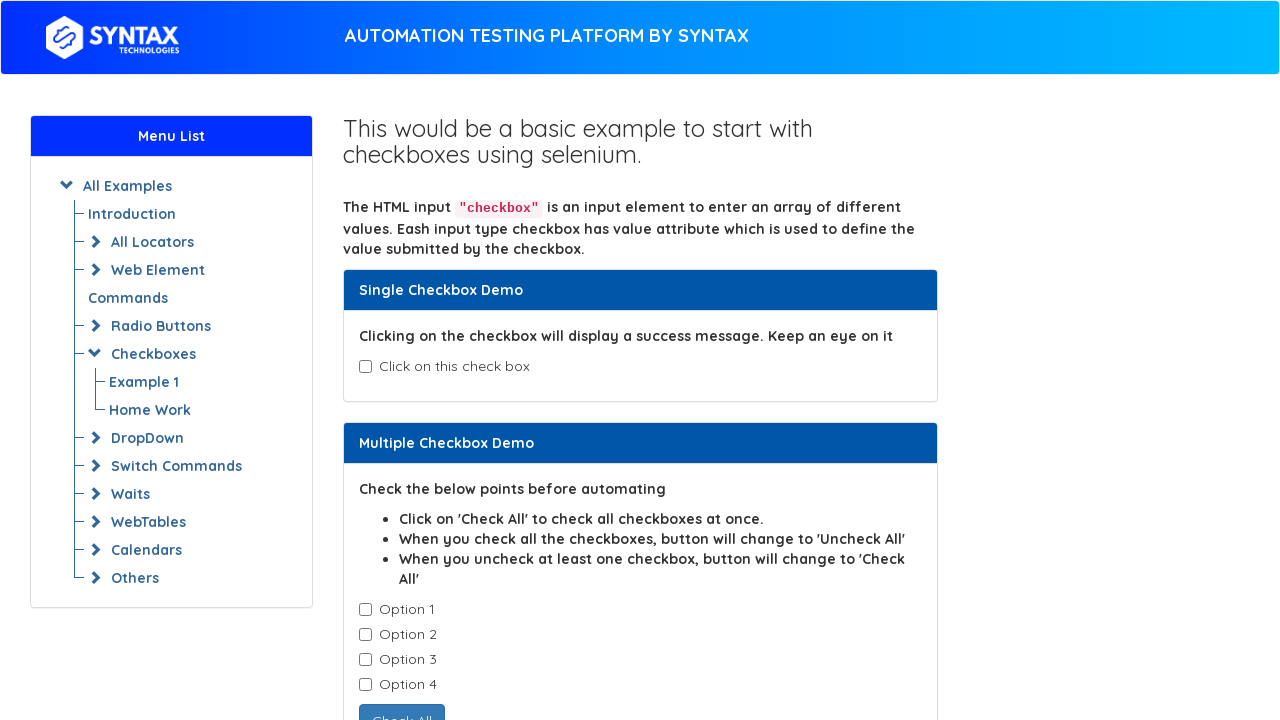

Clicked the age selection checkbox at (365, 367) on #isAgeSelected
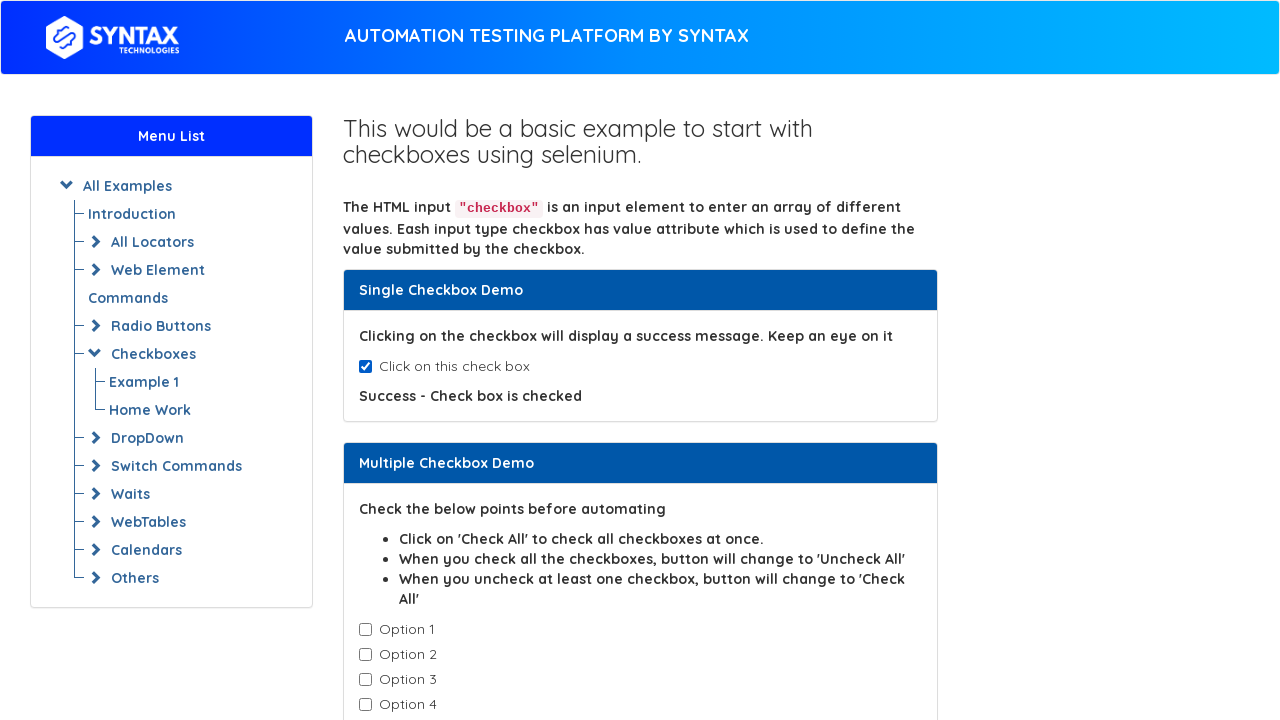

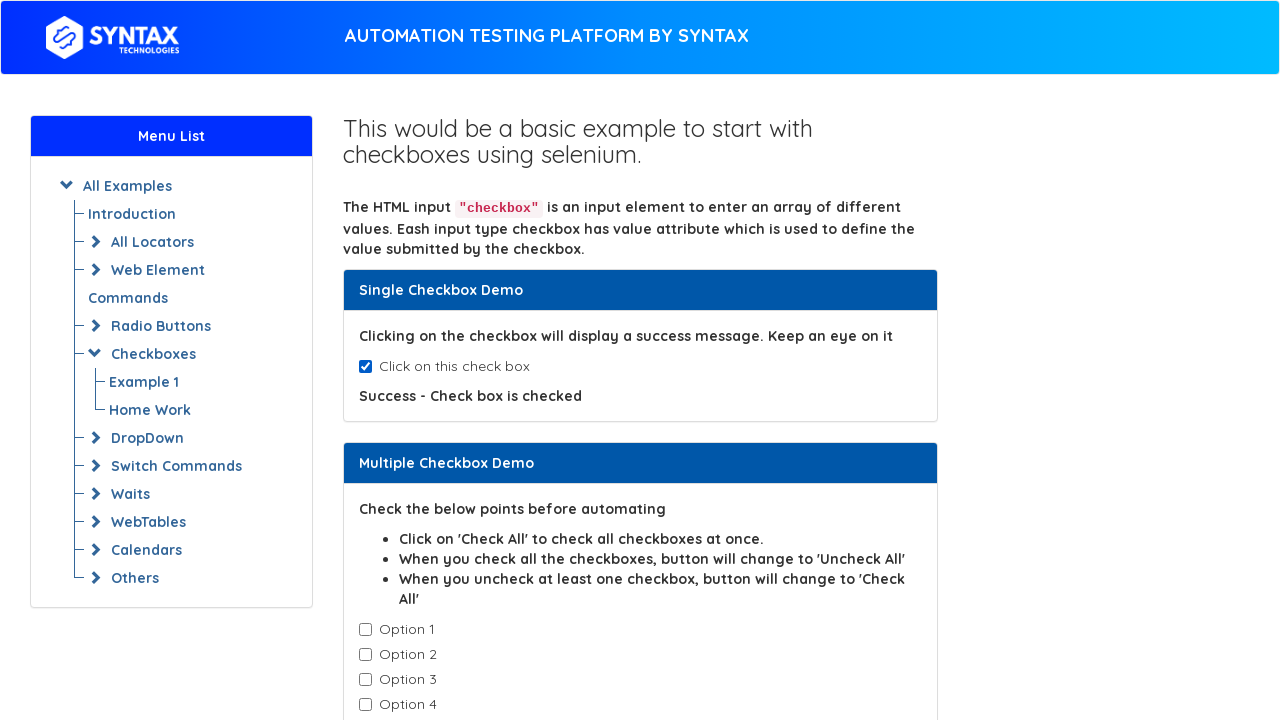